Tests table sorting functionality by clicking column headers and verifying the data is sorted in the correct order

Starting URL: https://rahulshettyacademy.com/seleniumPractise/#/offers

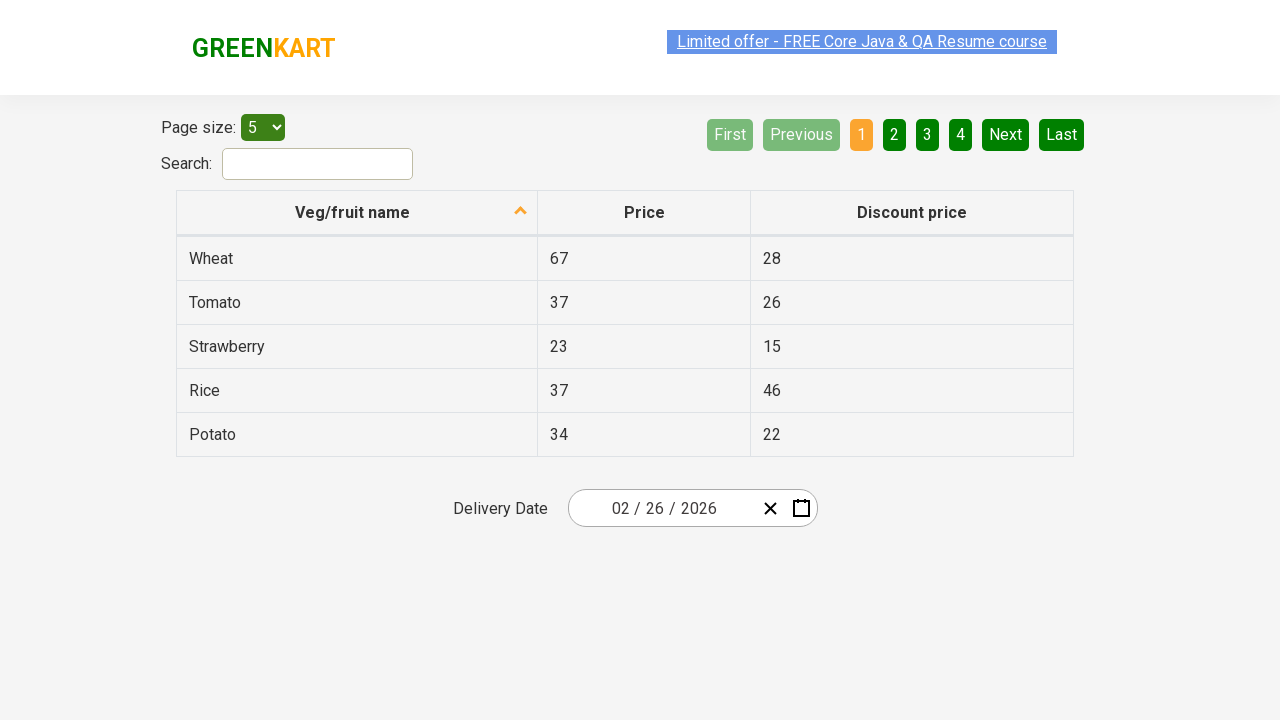

Clicked second column header to sort table at (644, 213) on tr th:nth-child(2)
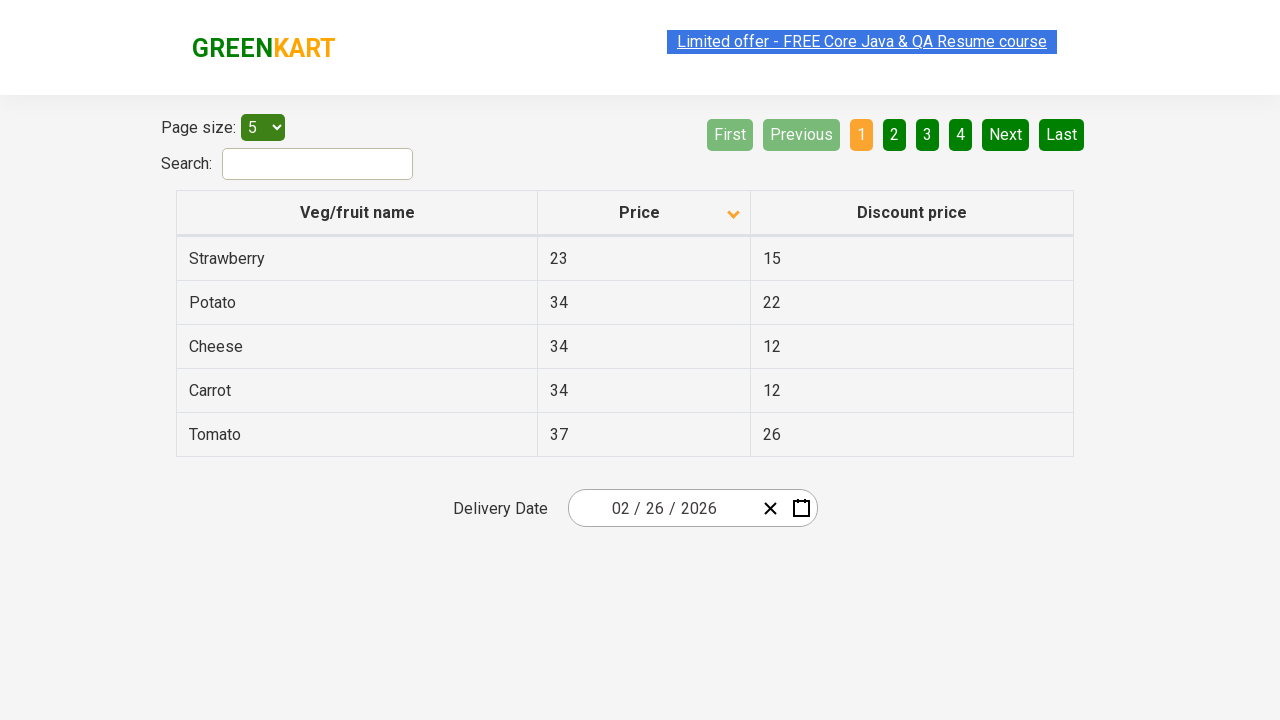

Clicked second column header again to reverse sort order at (644, 213) on tr th:nth-child(2)
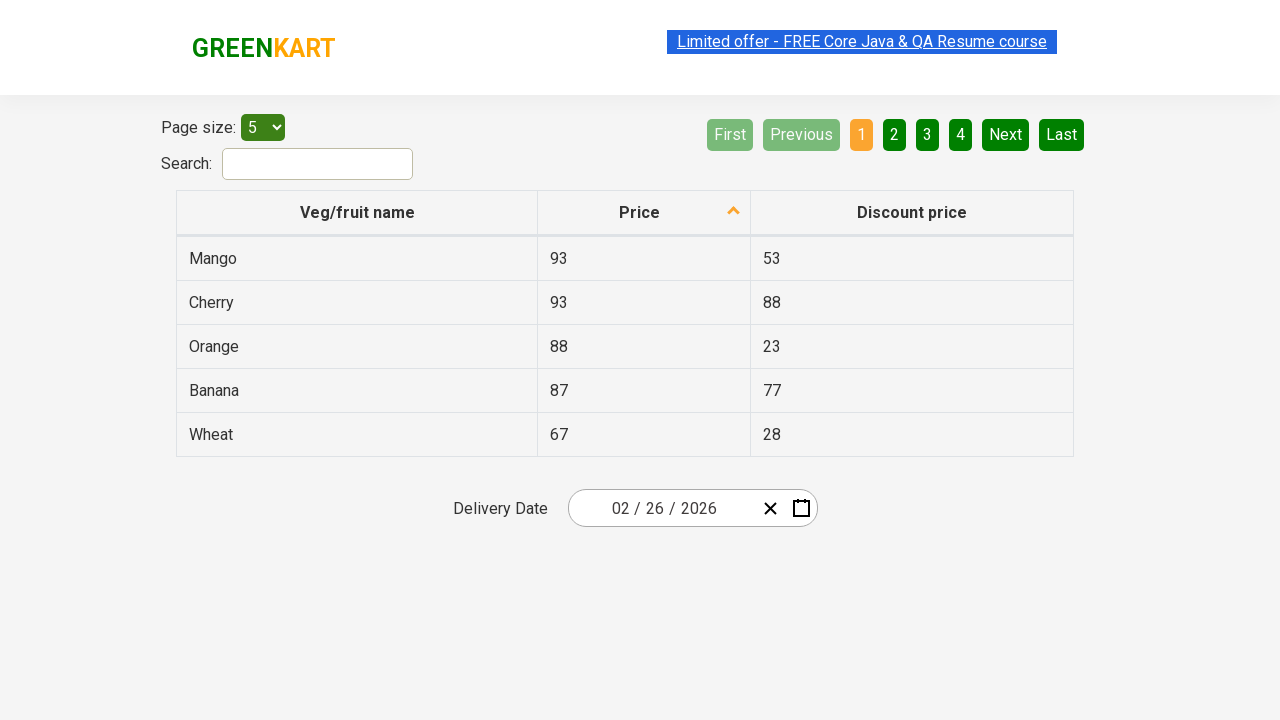

Table data loaded and ready for verification
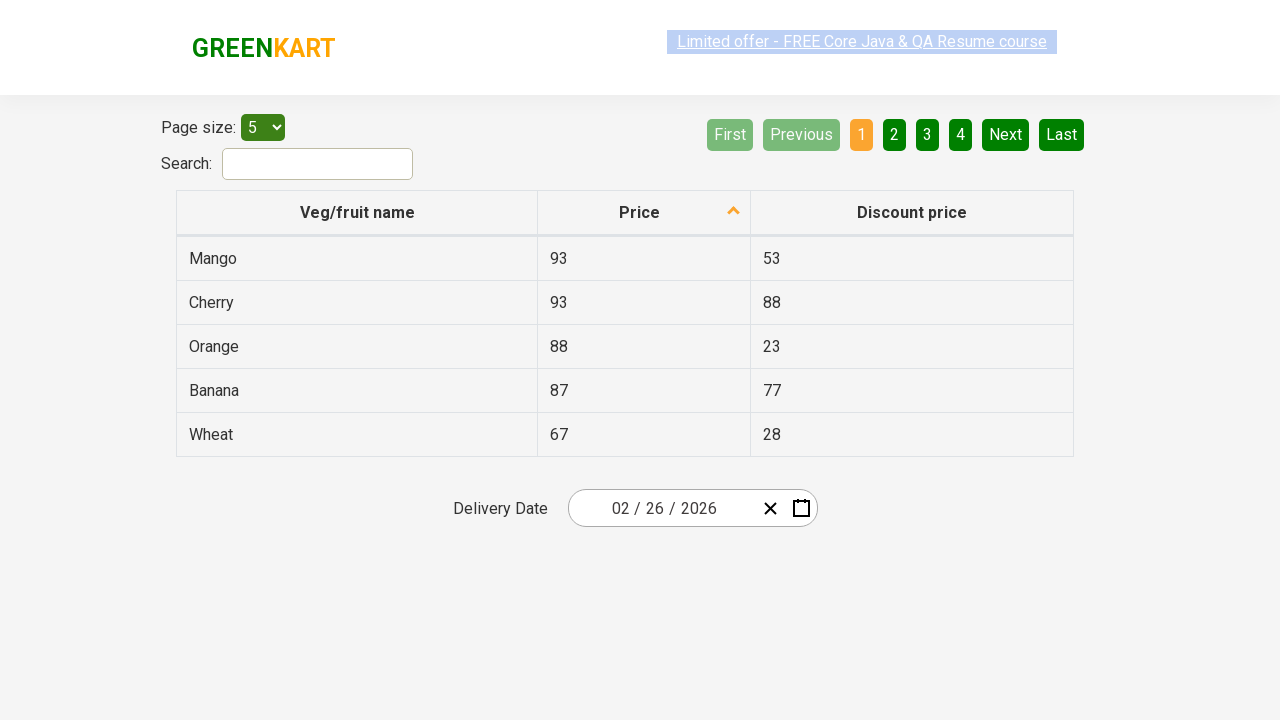

Retrieved all items from second column
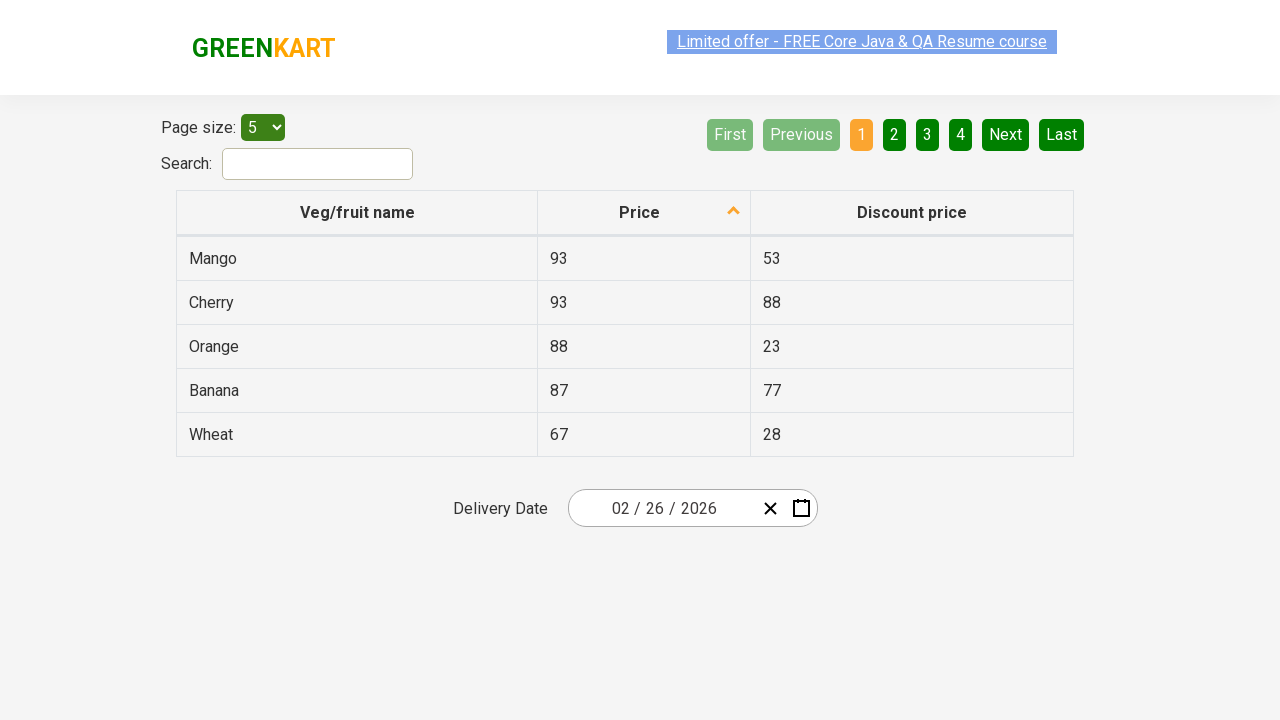

Verified table is sorted in descending order
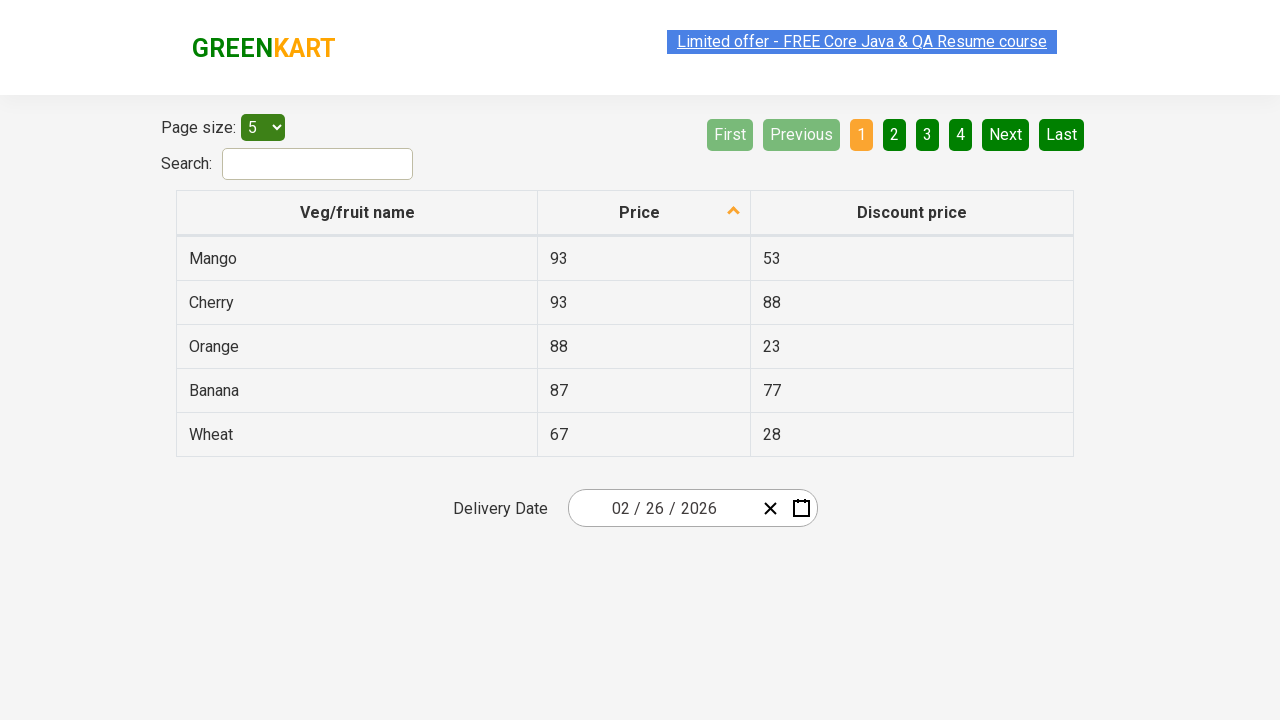

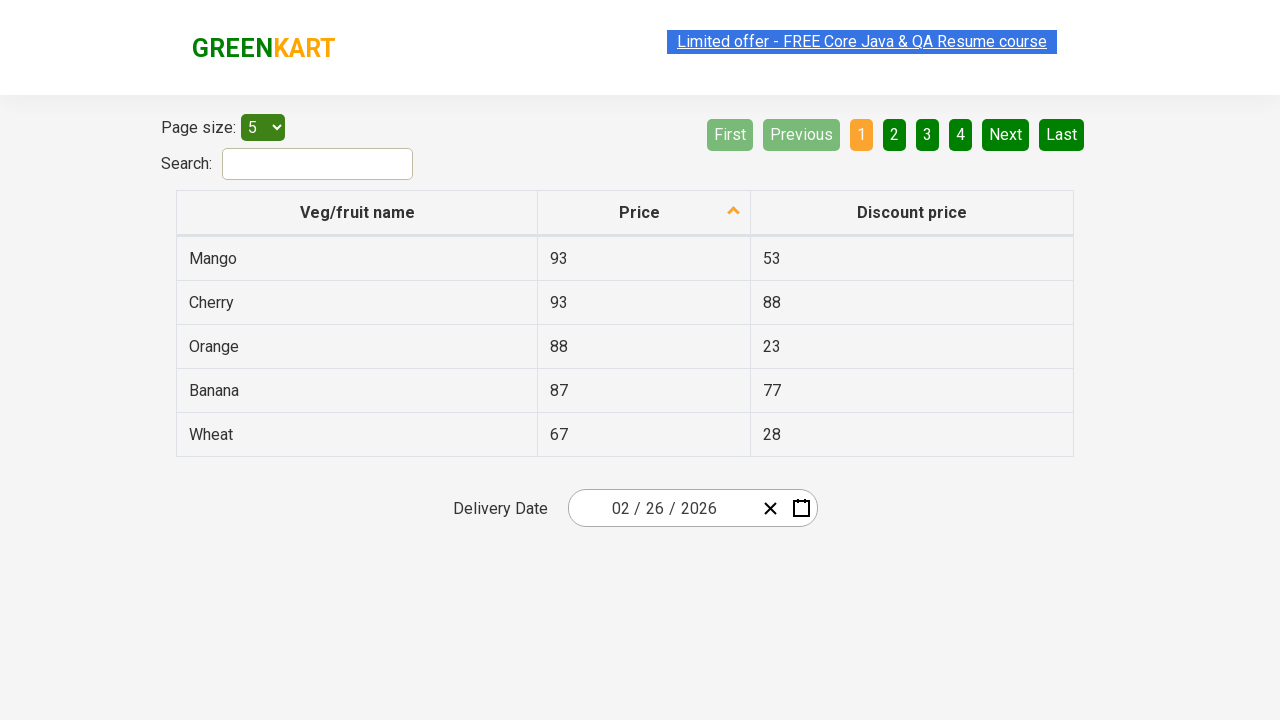